Tests various XPath locator strategies on a text-box form by filling in different input fields using contains(), starts-with(), text(), AND/OR operators, and various axis methods

Starting URL: https://demoqa.com/text-box

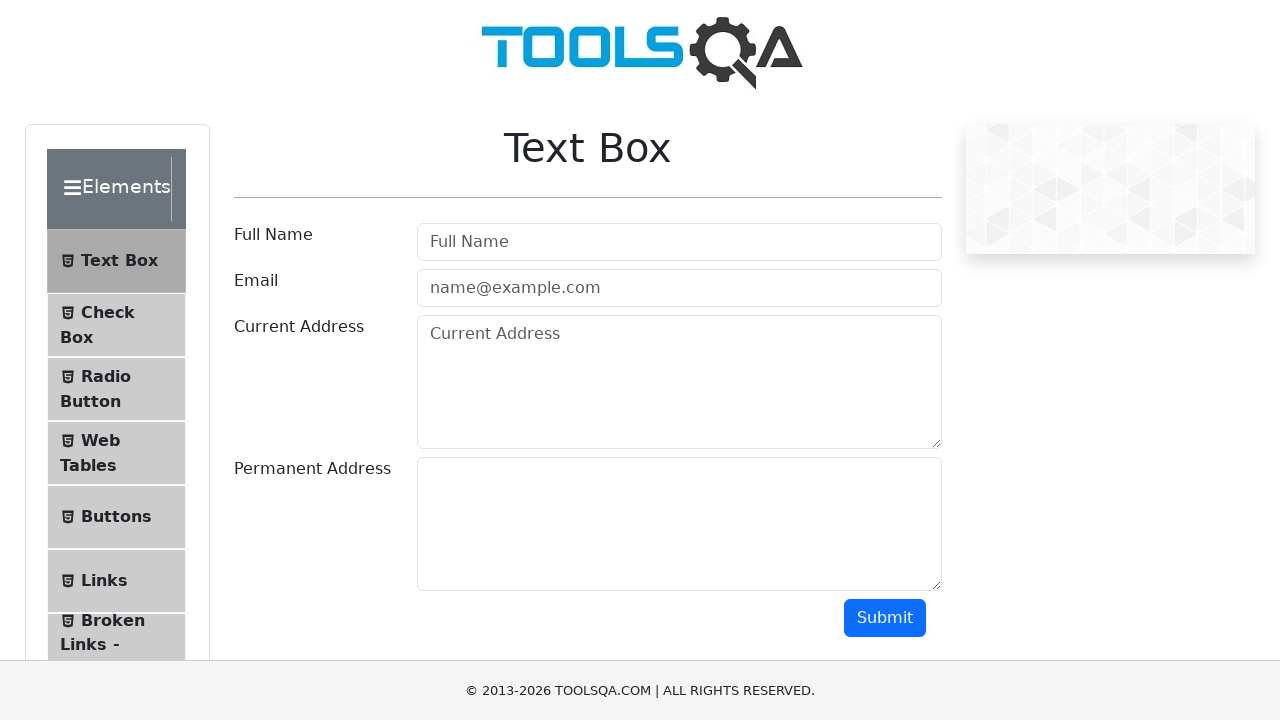

Filled full name field using contains() XPath with 'User Name' on //input[contains(@id, 'userN')]
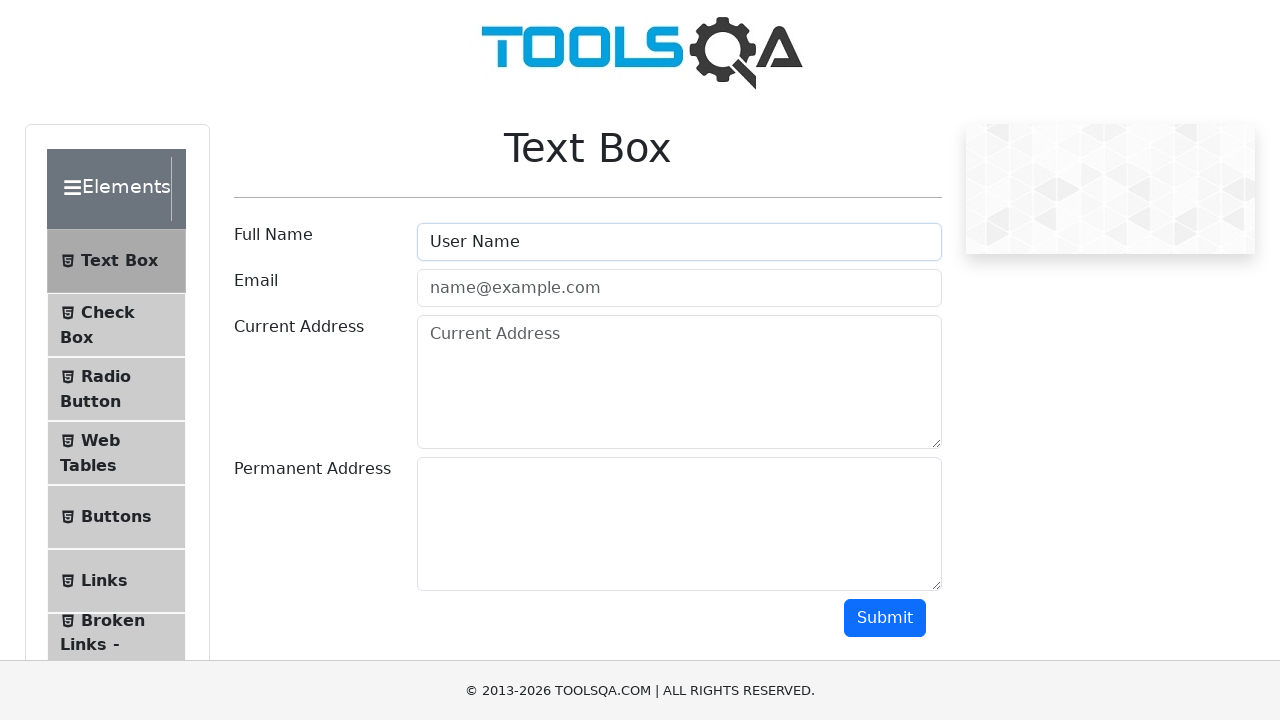

Filled email field using contains() on placeholder attribute on //input[contains(@placeholder, 'example')]
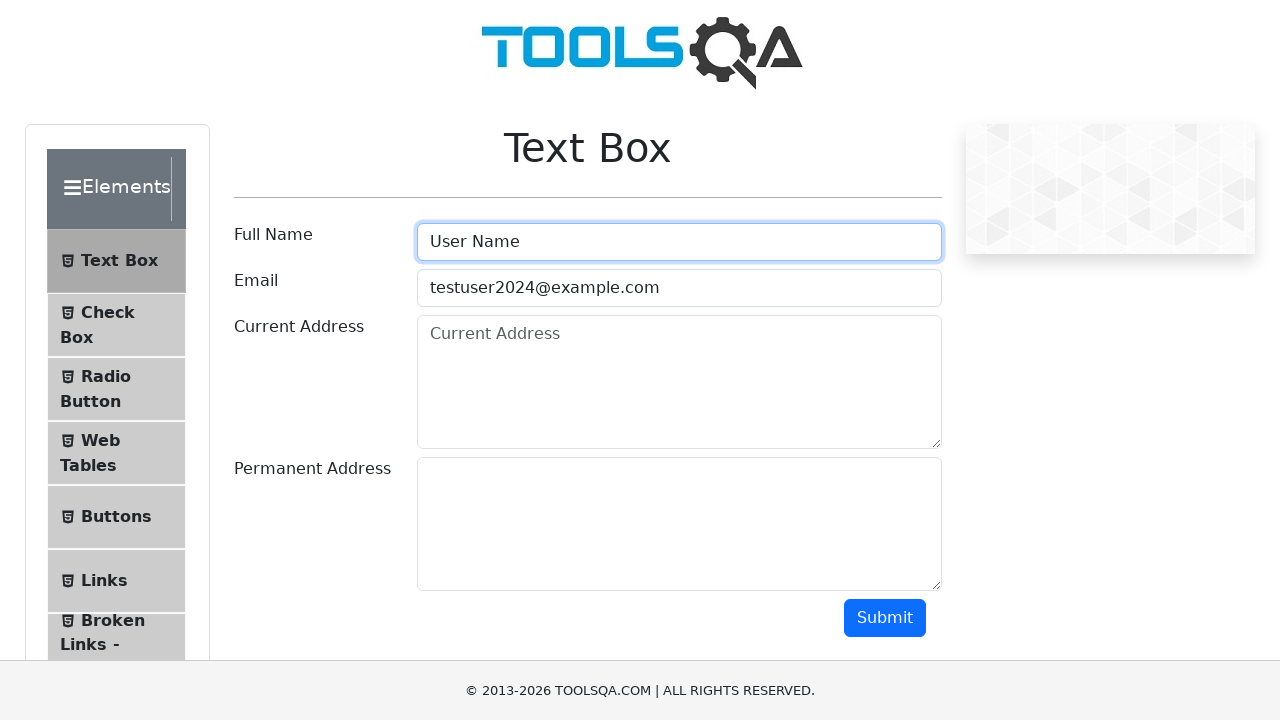

Filled field using starts-with() XPath on placeholder attribute on //input[starts-with(@placeholder,'Fu')]
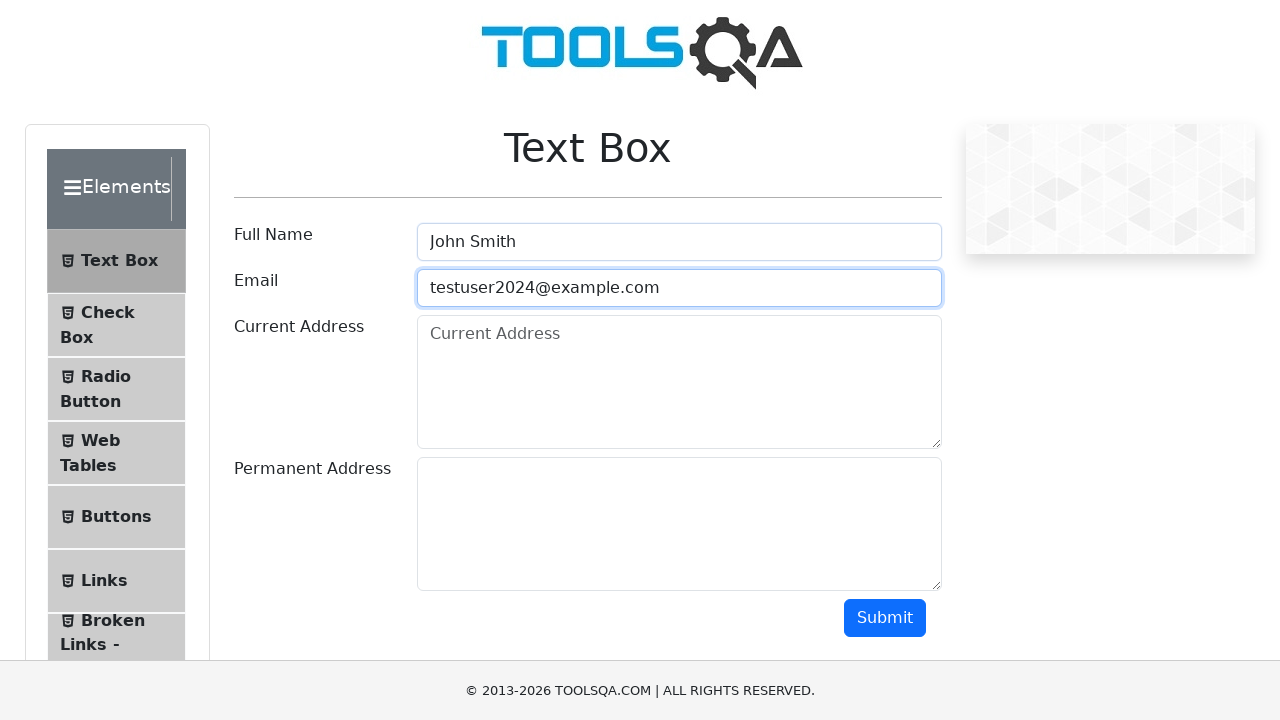

Retrieved label text using text() XPath method
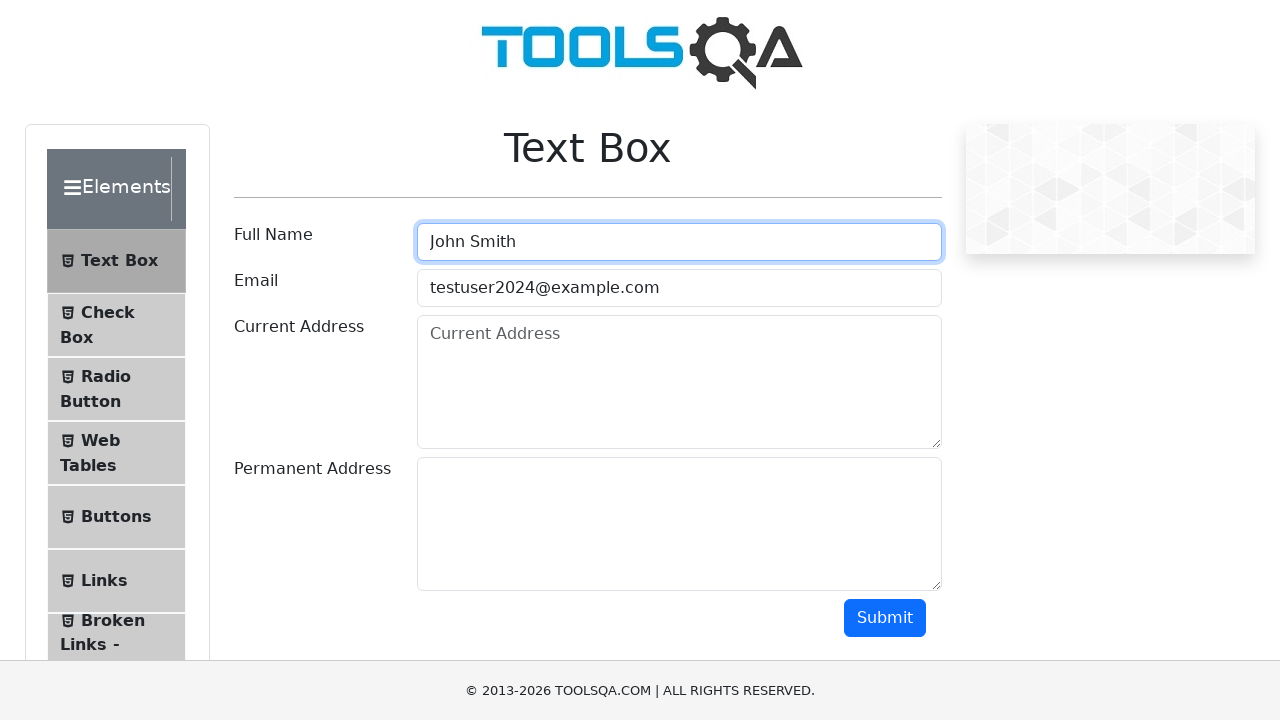

Filled full name field using AND operator in XPath on //input[@placeholder='Full Name' and @type='text']
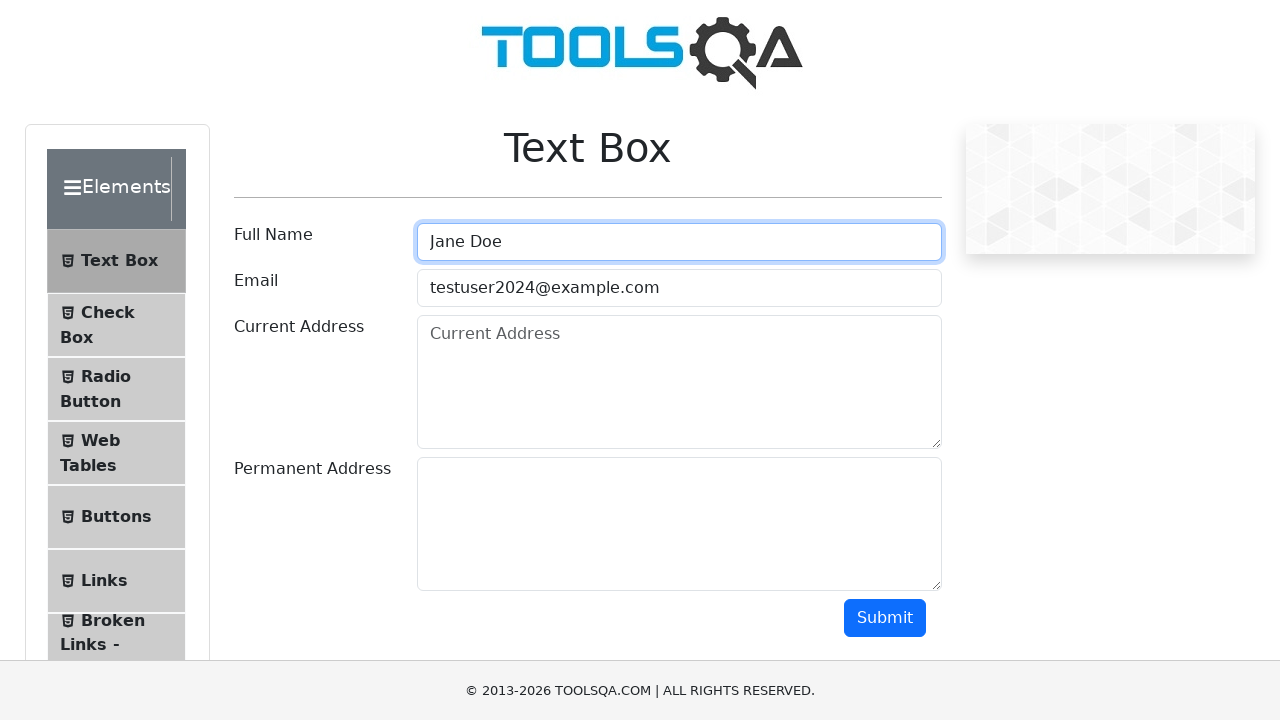

Filled field using OR operator in XPath on //input[@placeholder='Full Name' or @type='text']
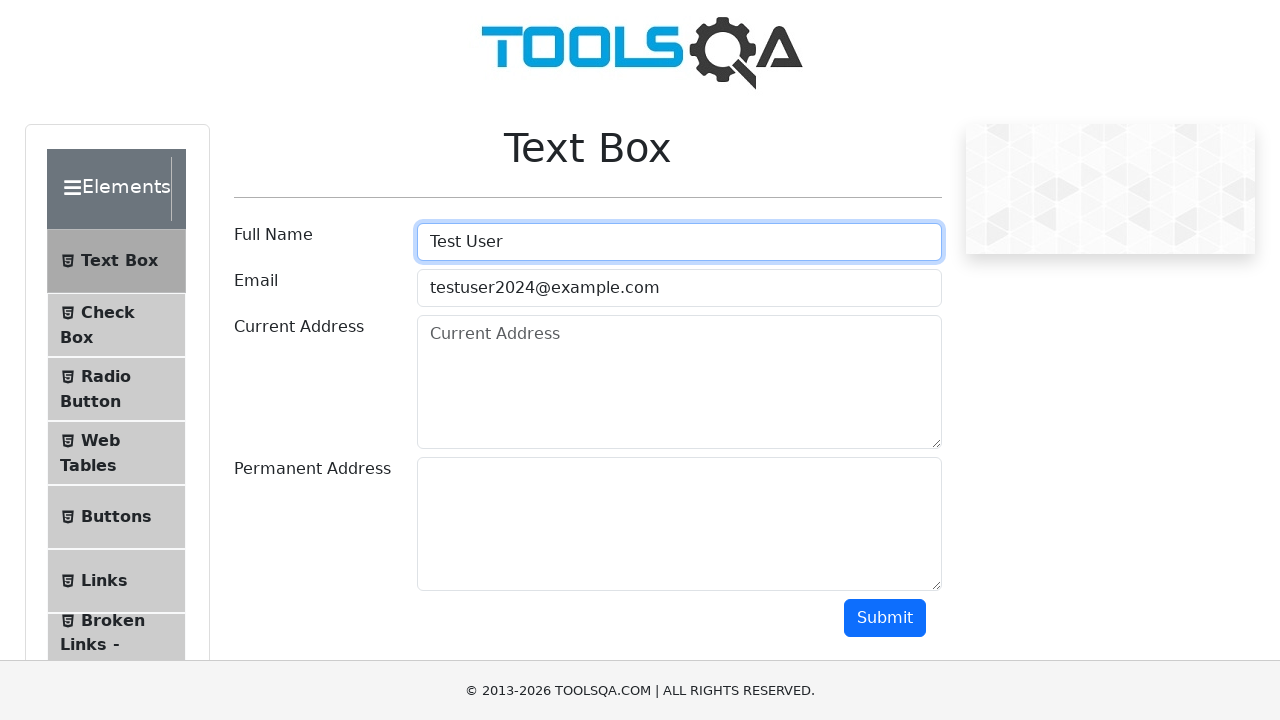

Checked form visibility using ancestor axis in XPath
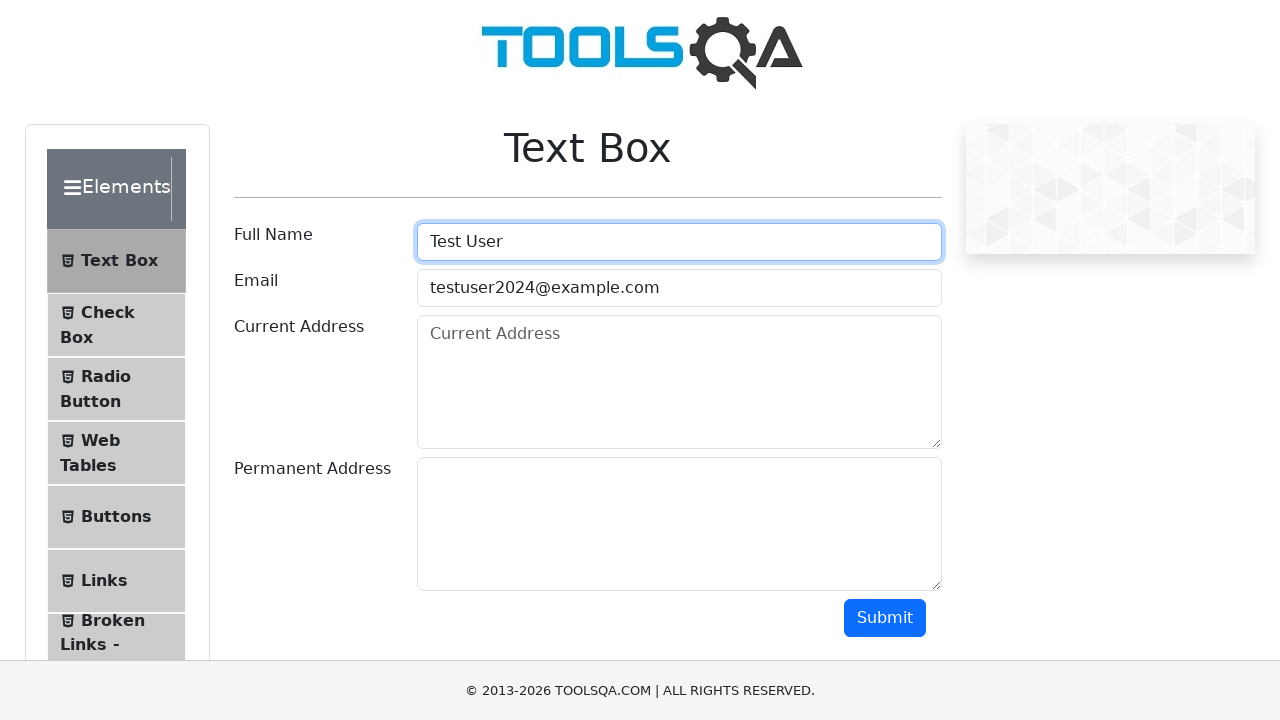

Retrieved child label text using child axis in XPath
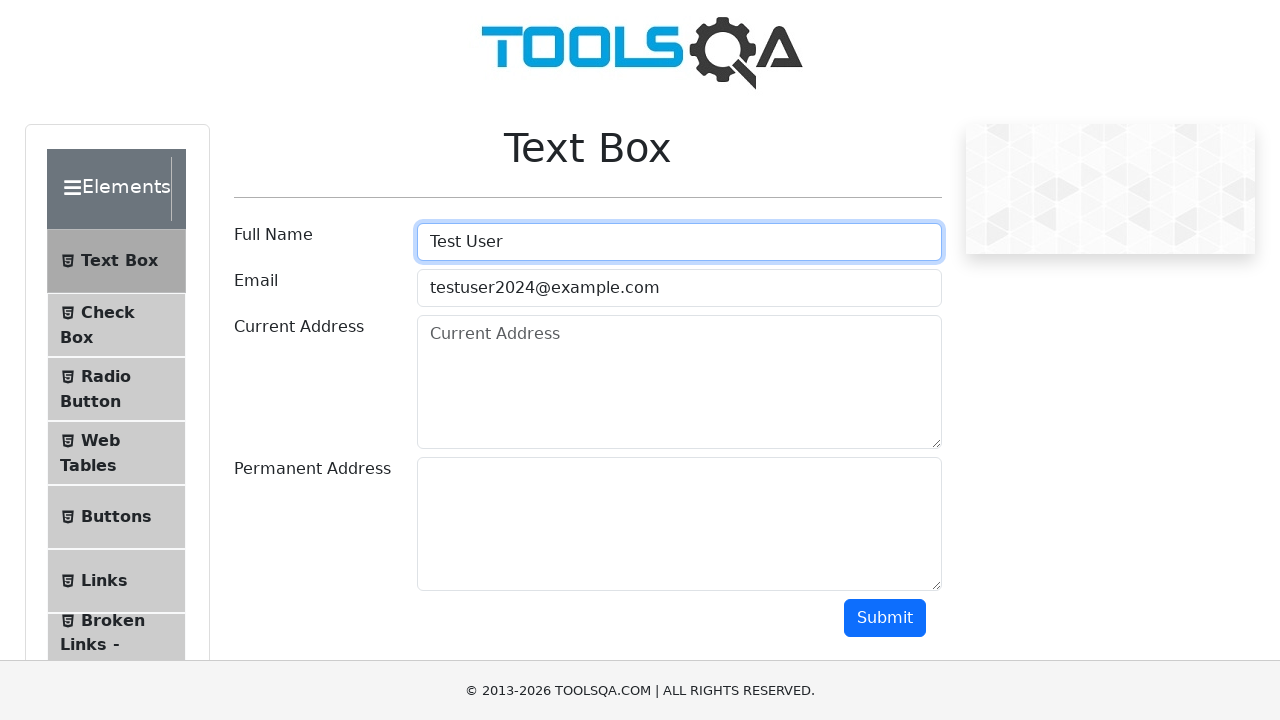

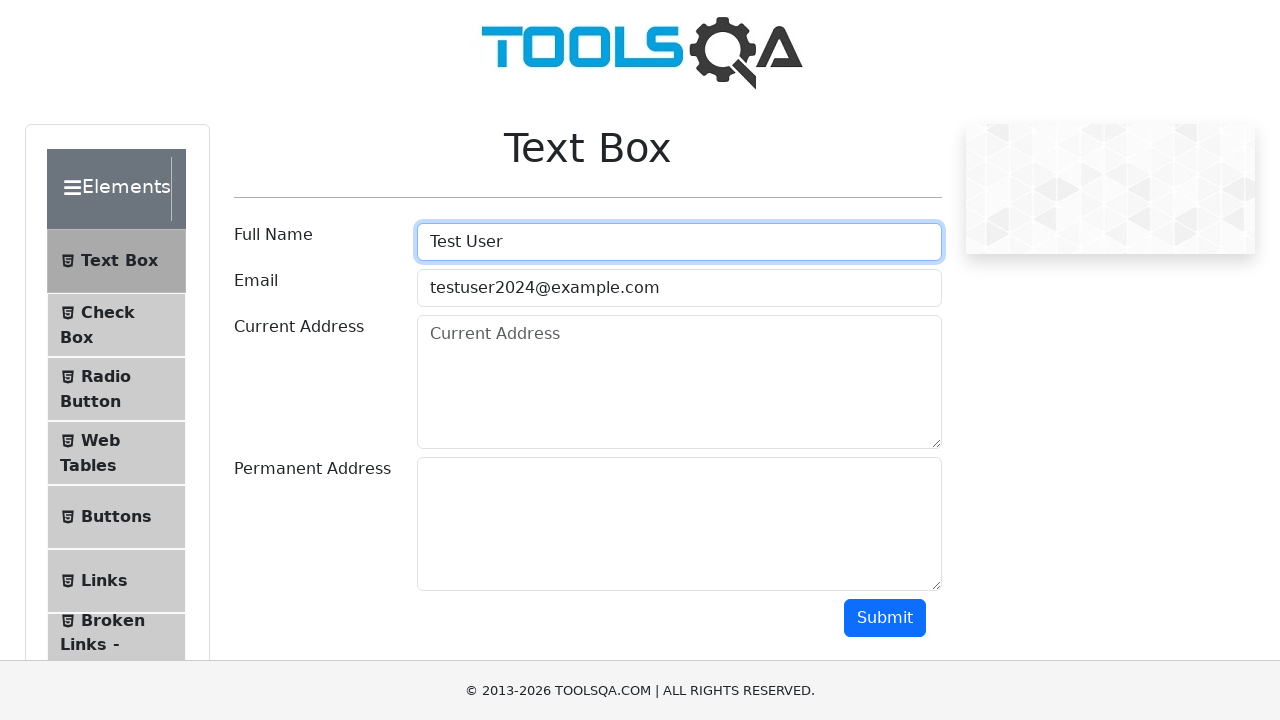